Tests form manipulation by clearing and filling name and message fields, then submitting the form

Starting URL: https://www.ultimateqa.com/filling-out-forms/

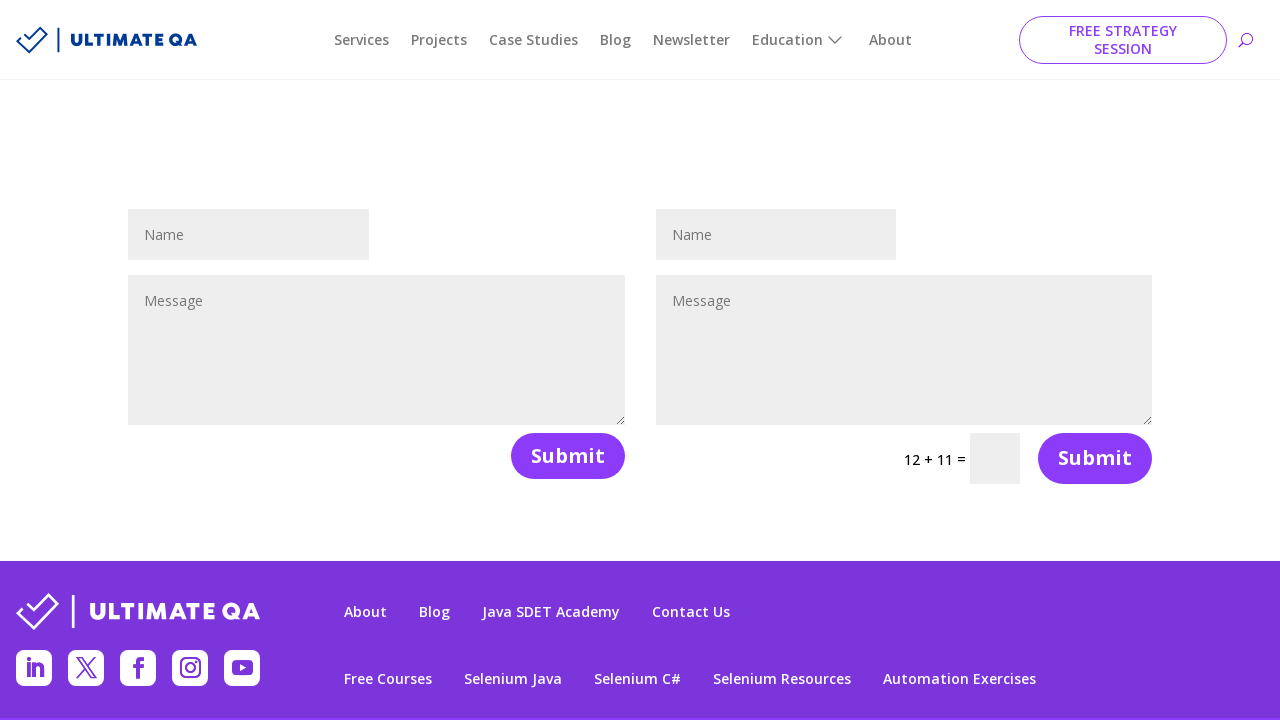

Navigated to form filling page
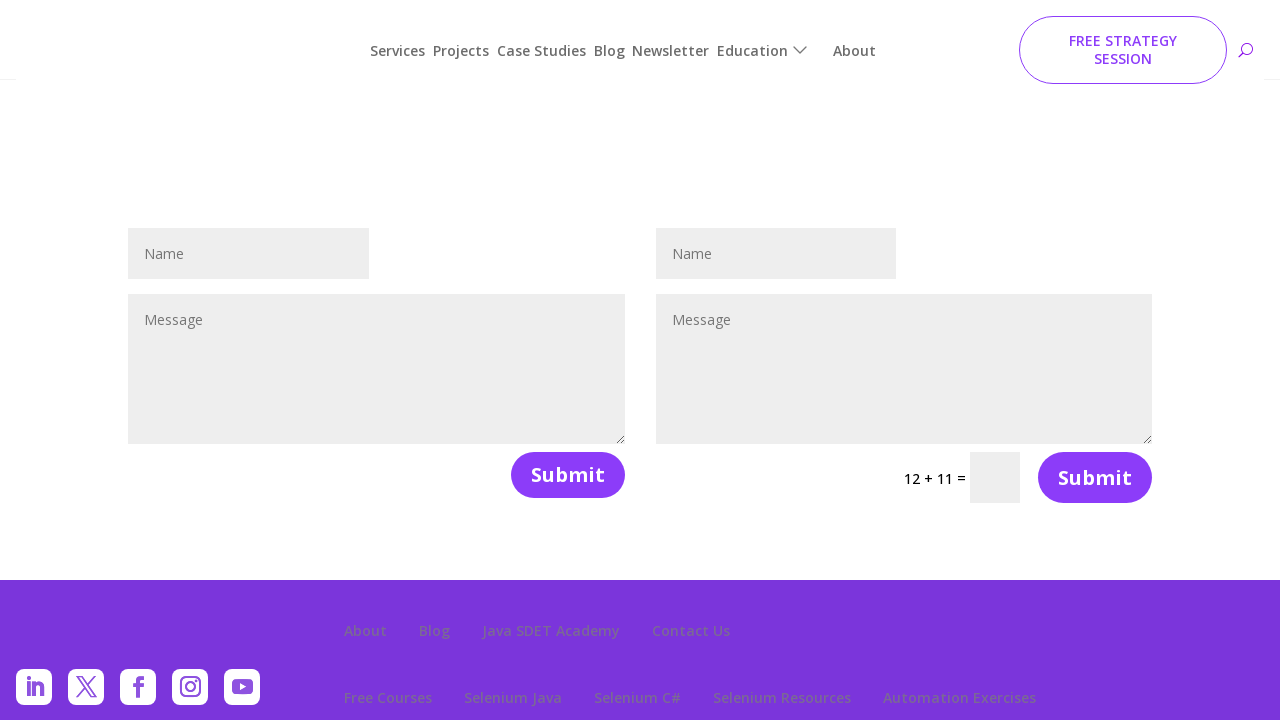

Cleared the name field on #et_pb_contact_name_1
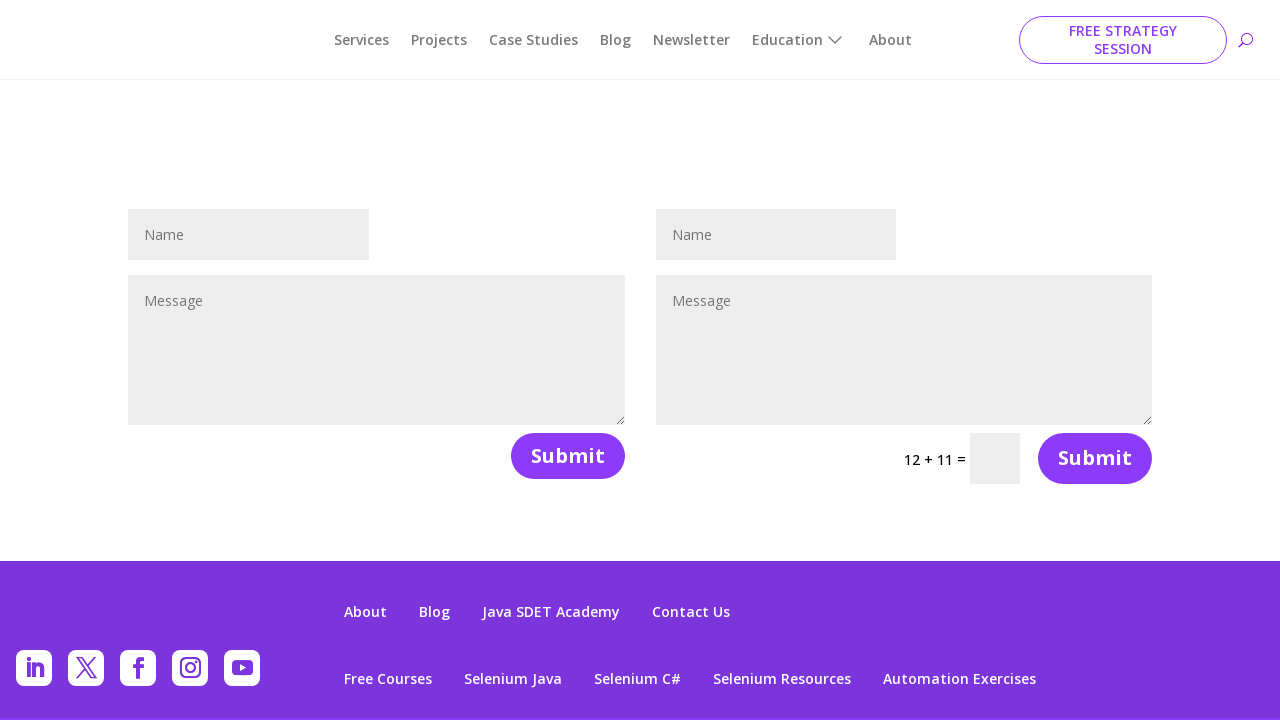

Filled name field with 'test' on #et_pb_contact_name_1
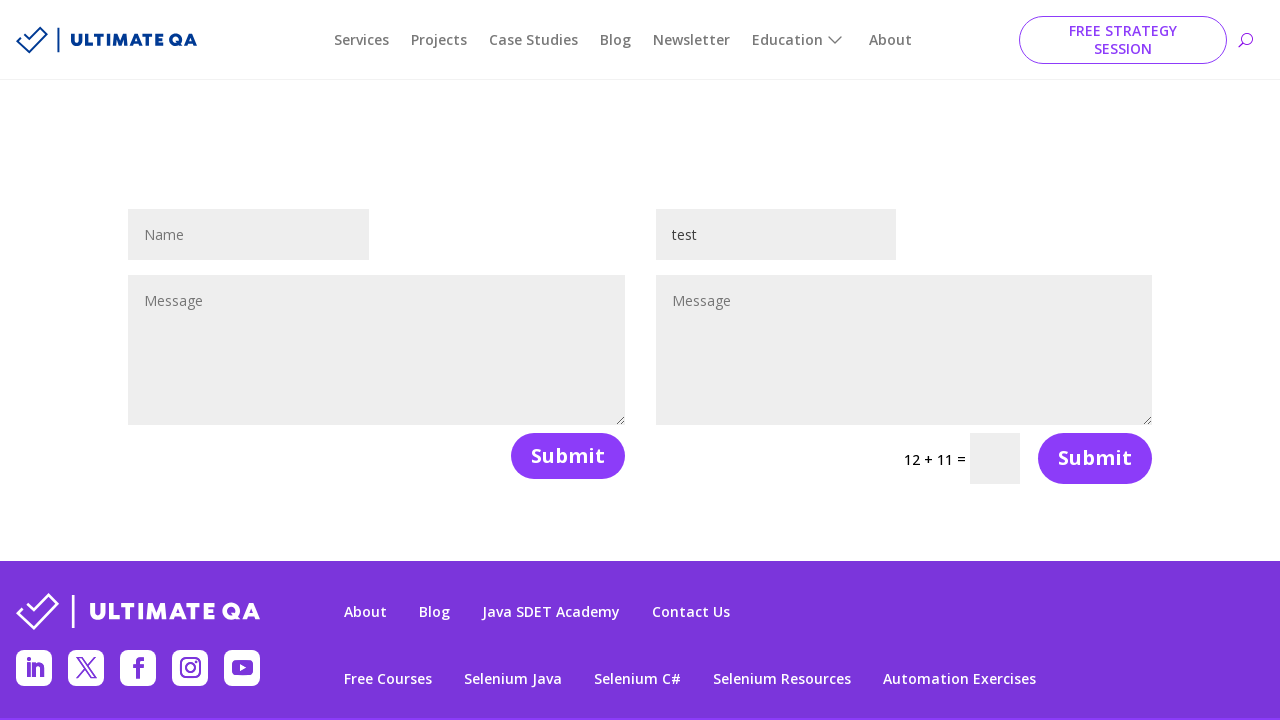

Cleared the message field on #et_pb_contact_message_1
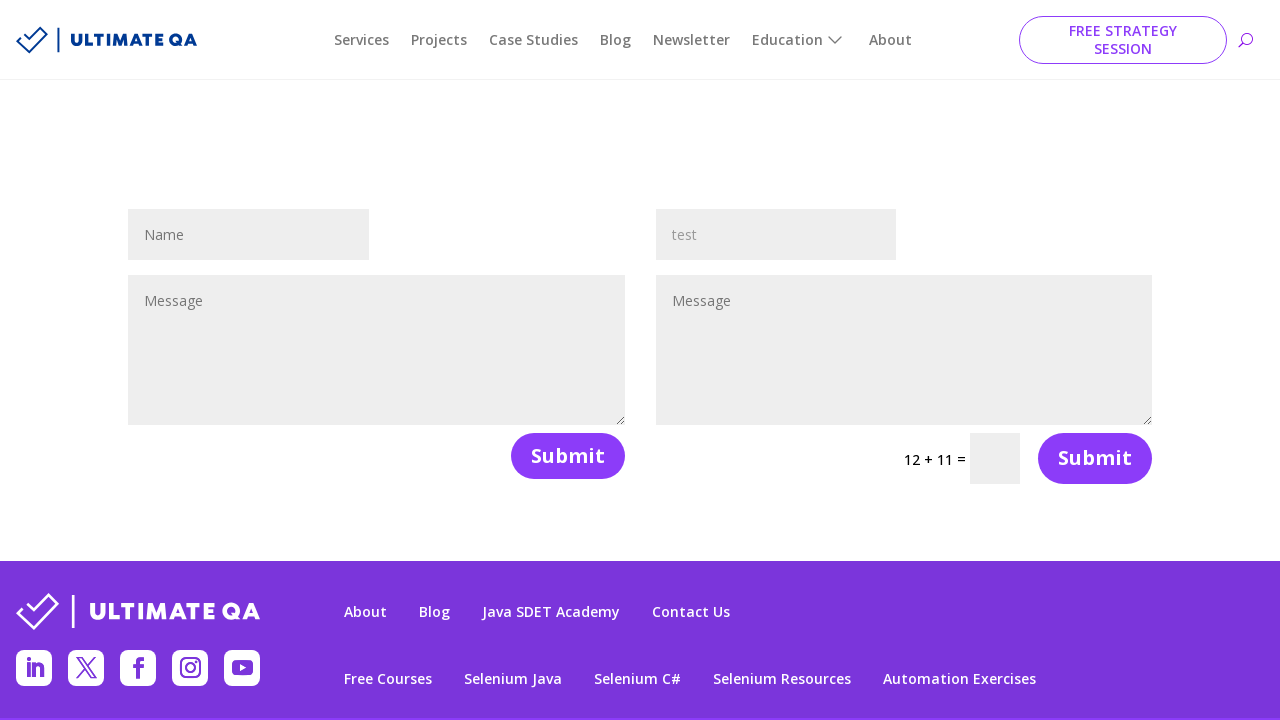

Filled message field with 'testing' on #et_pb_contact_message_1
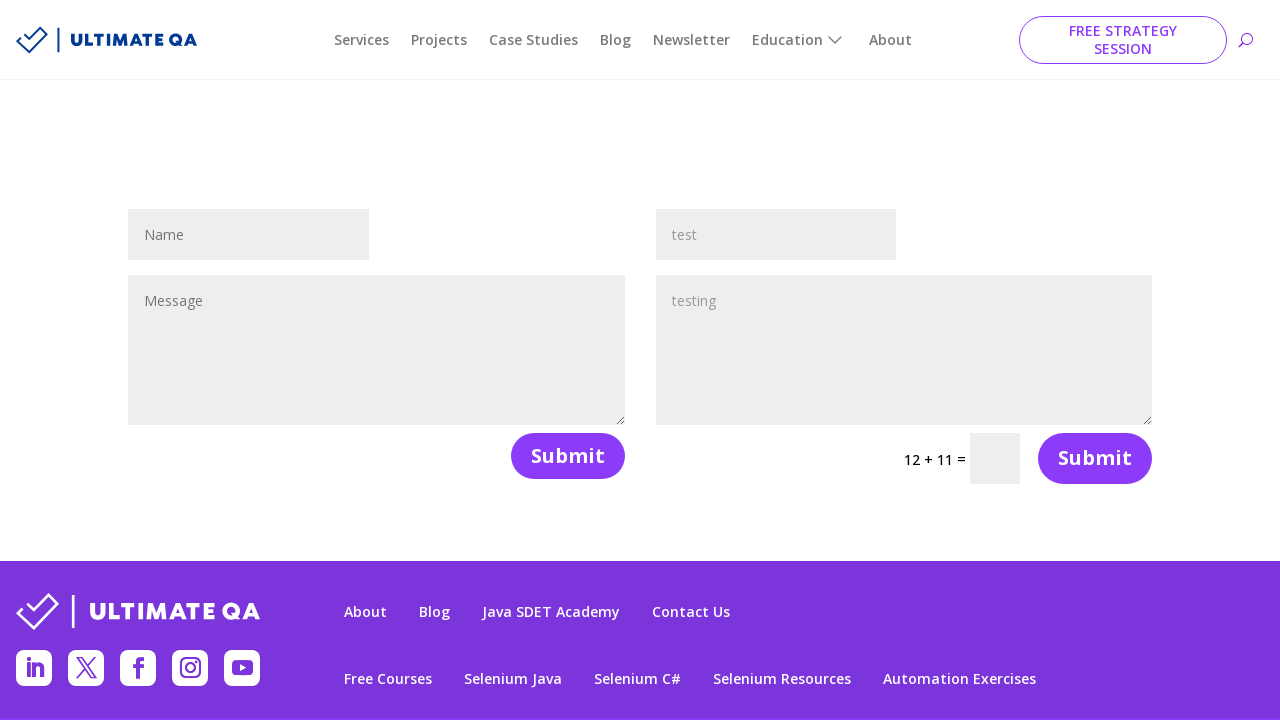

Submitted the form by clicking the submit button at (559, 456) on .et_contact_bottom_container >> nth=0
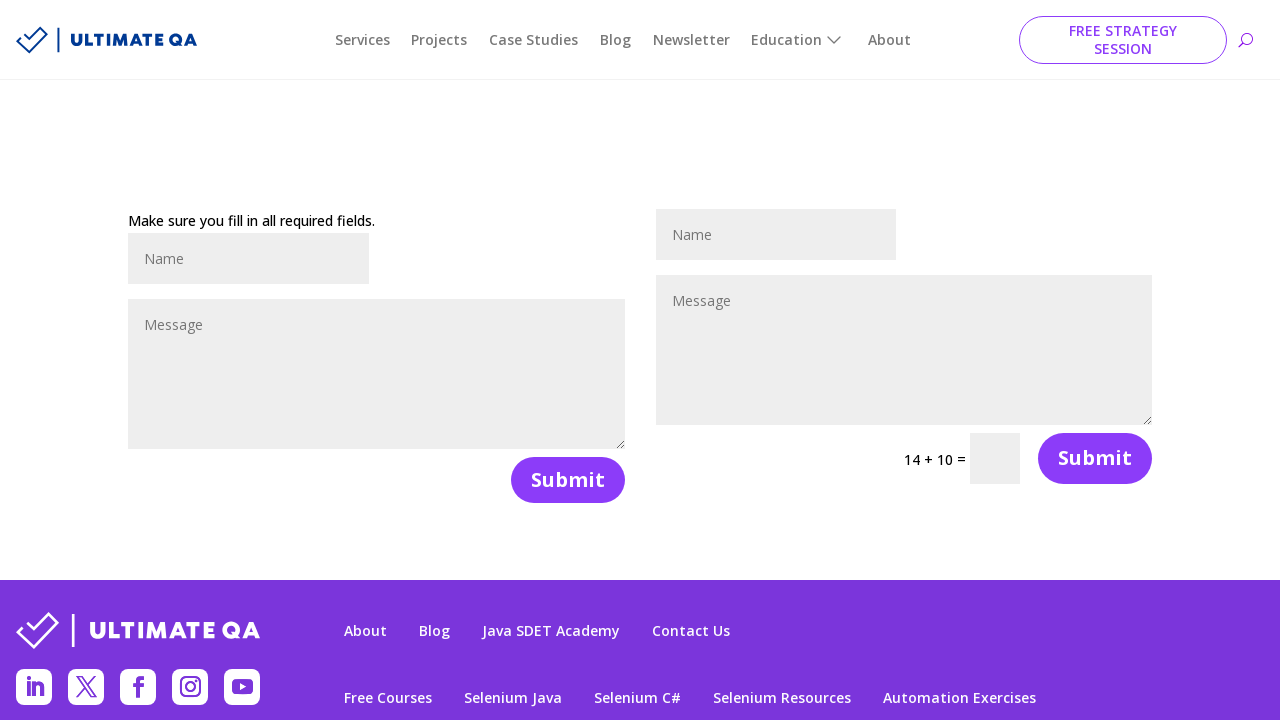

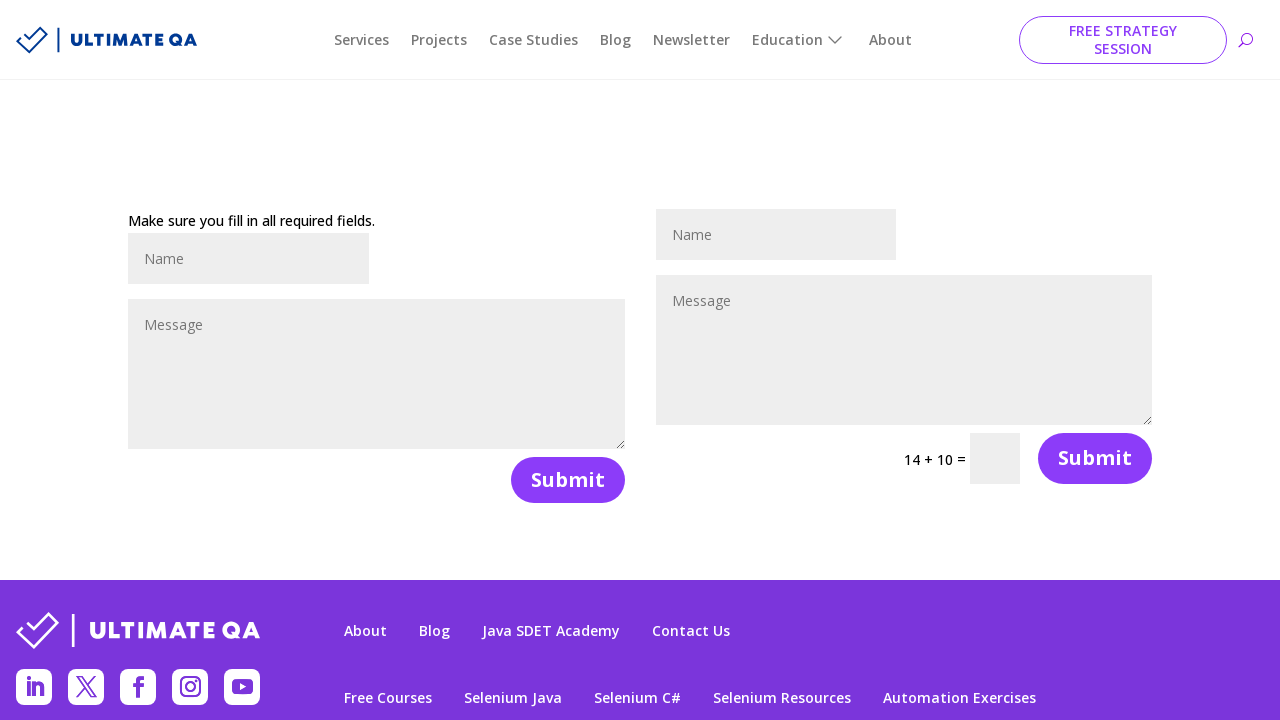